Tests clicking a button that has a dynamic ID by using role-based selection on the UI Testing Playground website

Starting URL: http://uitestingplayground.com/dynamicid

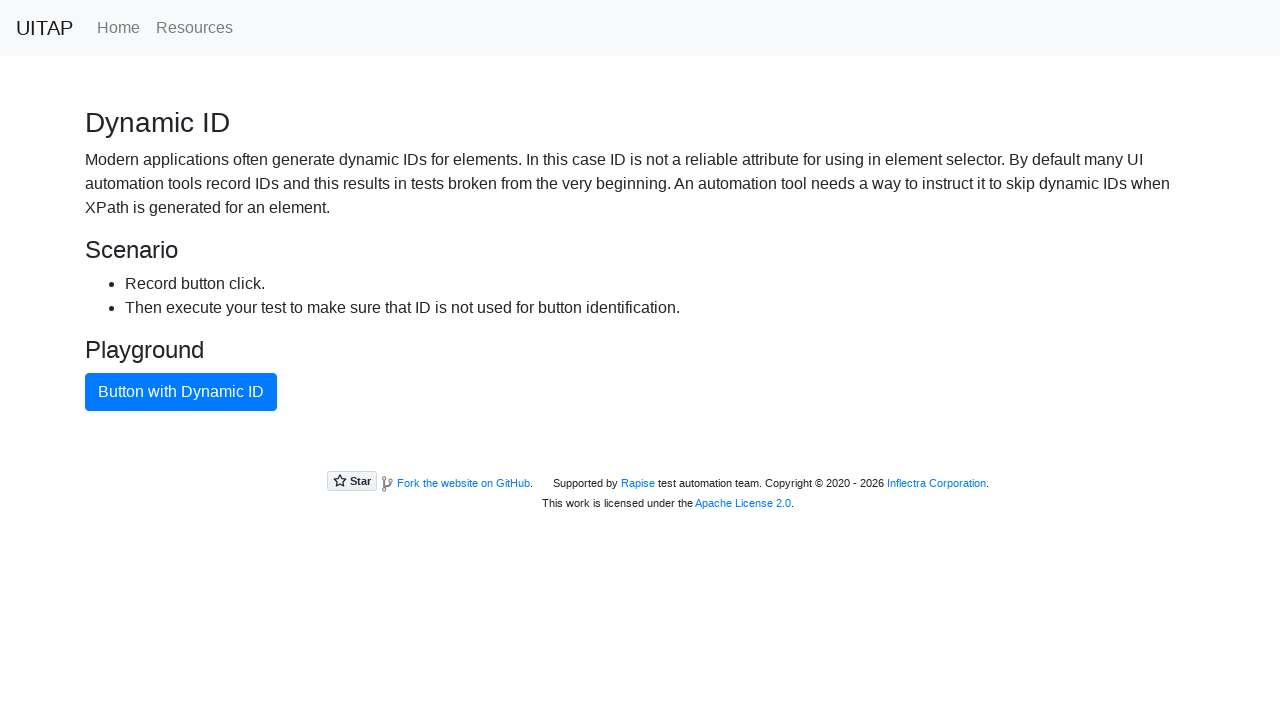

Navigated to UI Testing Playground Dynamic ID page
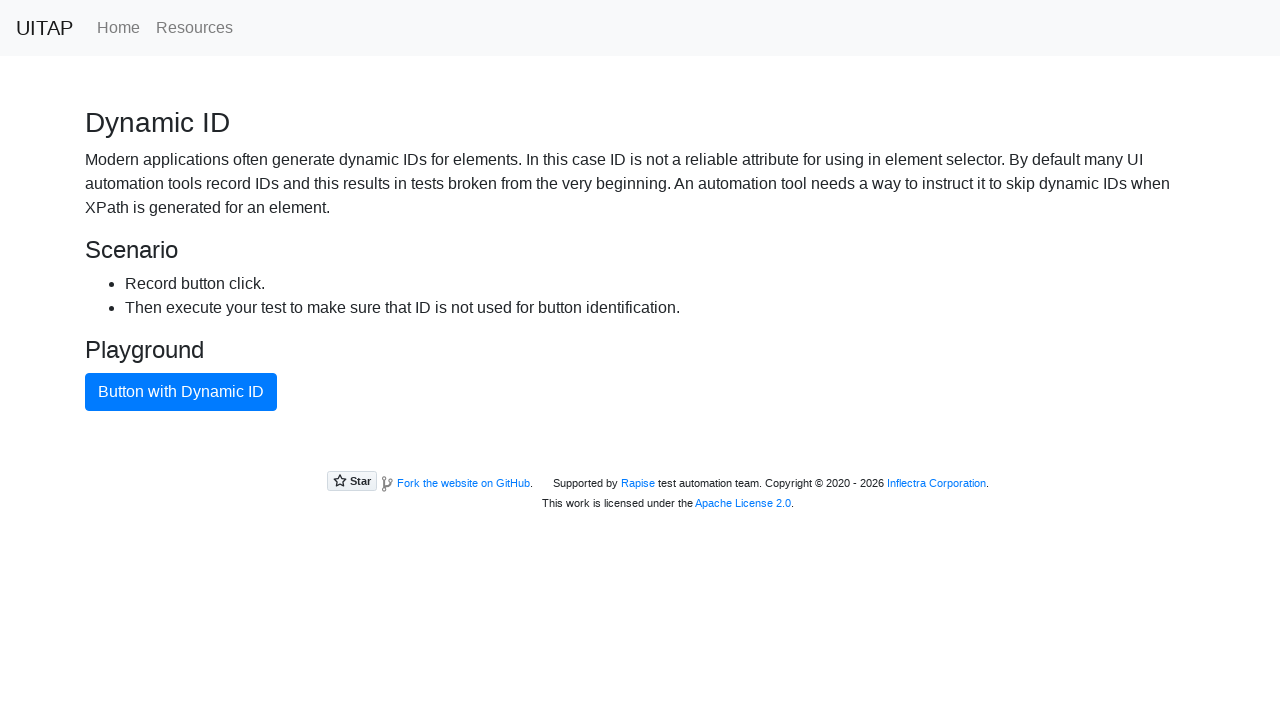

Clicked button with dynamic ID using role-based selection at (181, 392) on internal:role=button[name="Button with Dynamic ID"i]
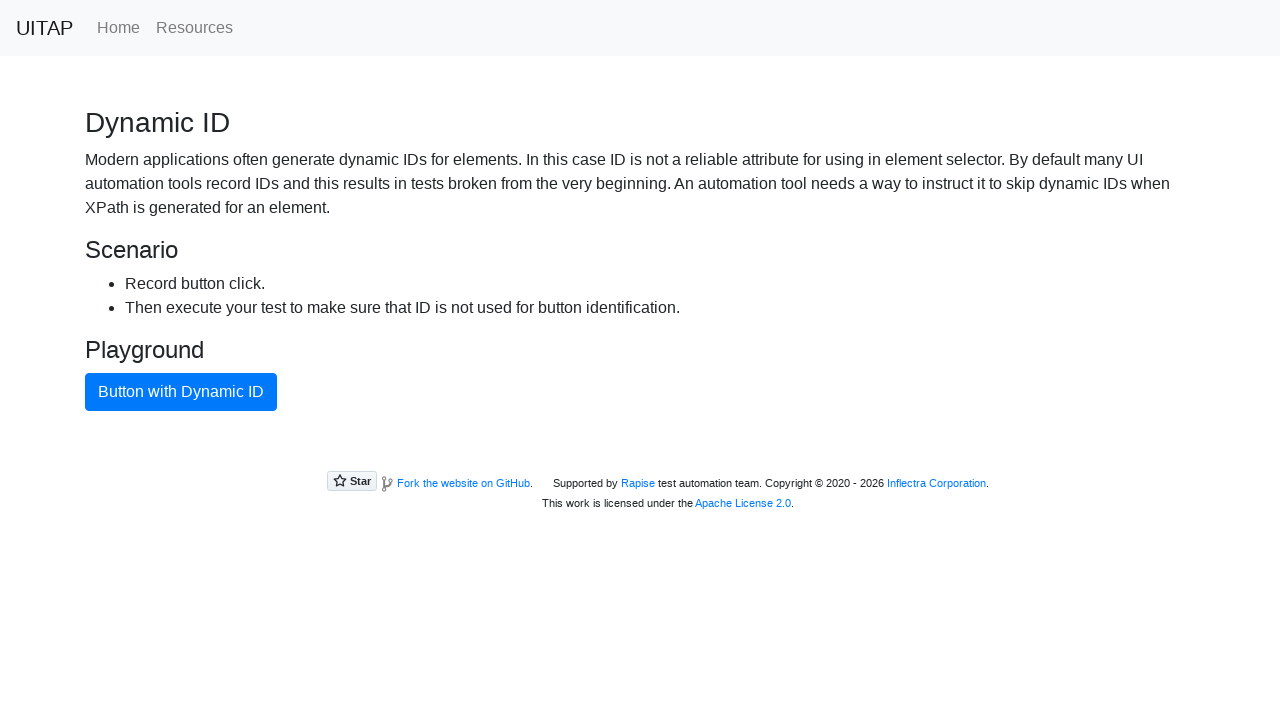

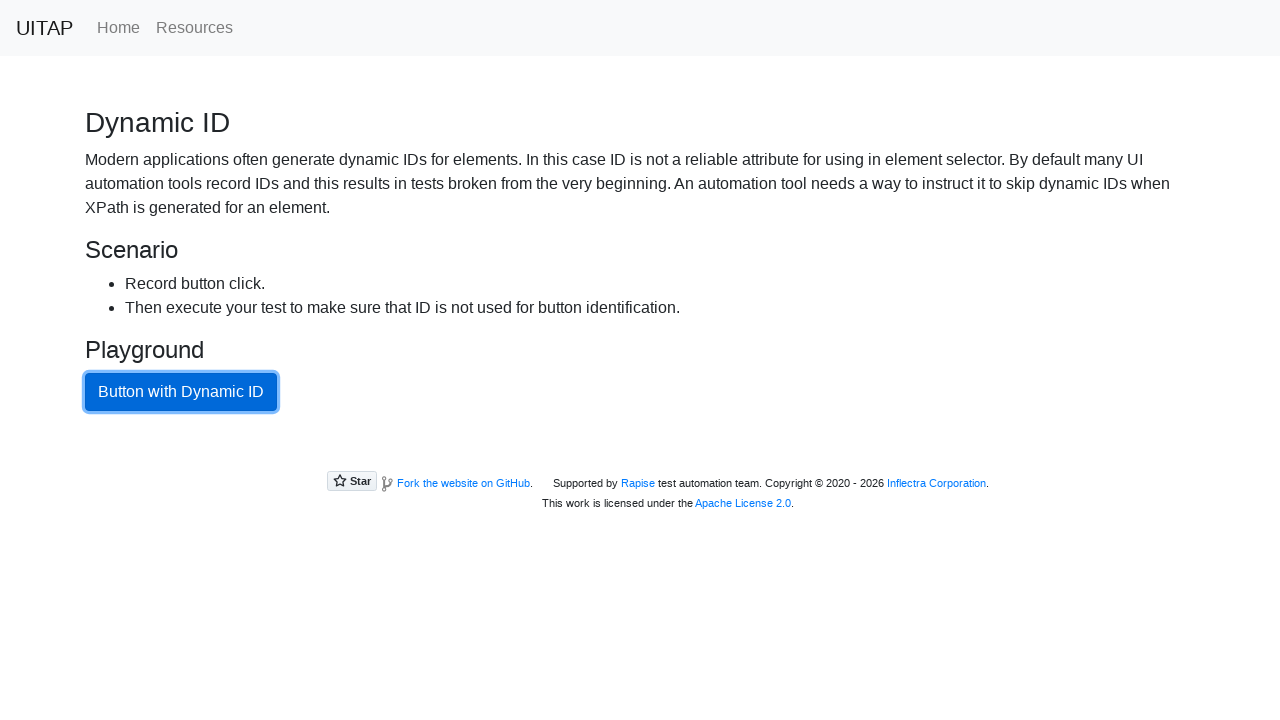